Tests web table functionality by deleting an existing record and adding a new record with form data, verifying the table updates correctly after each operation

Starting URL: https://demoqa.com/webtables

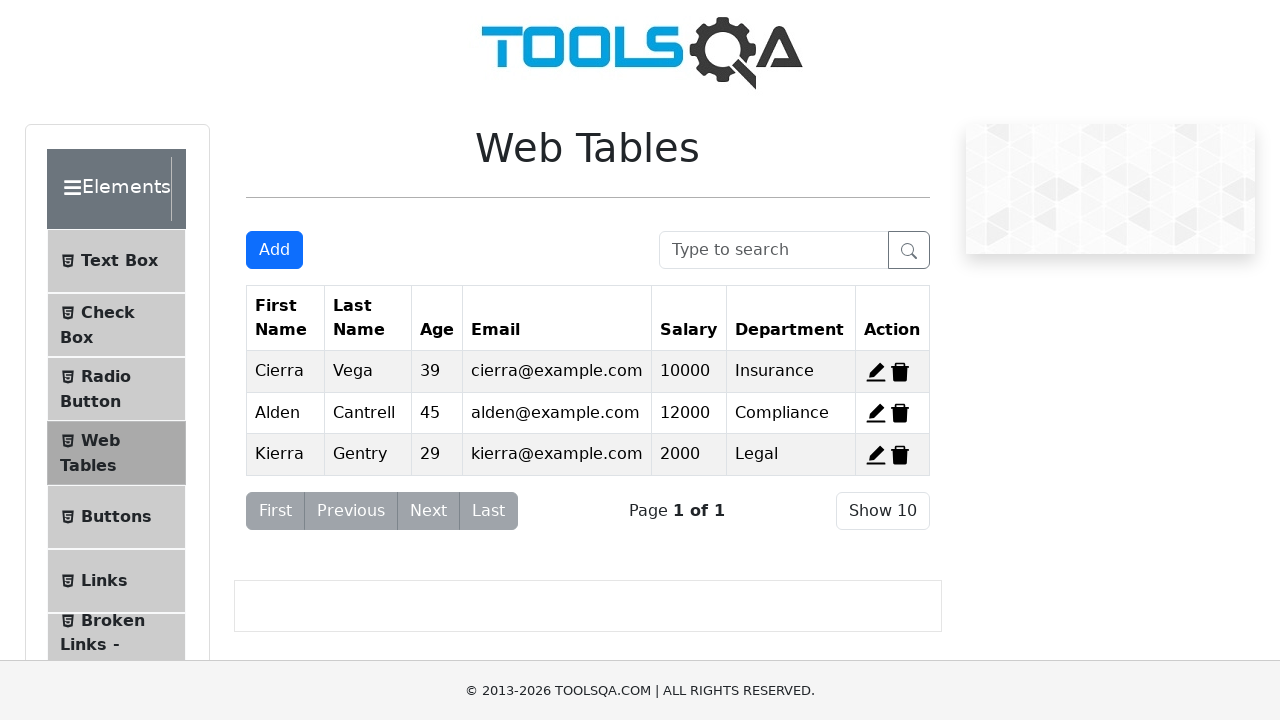

Waited for web table to load with delete button visible
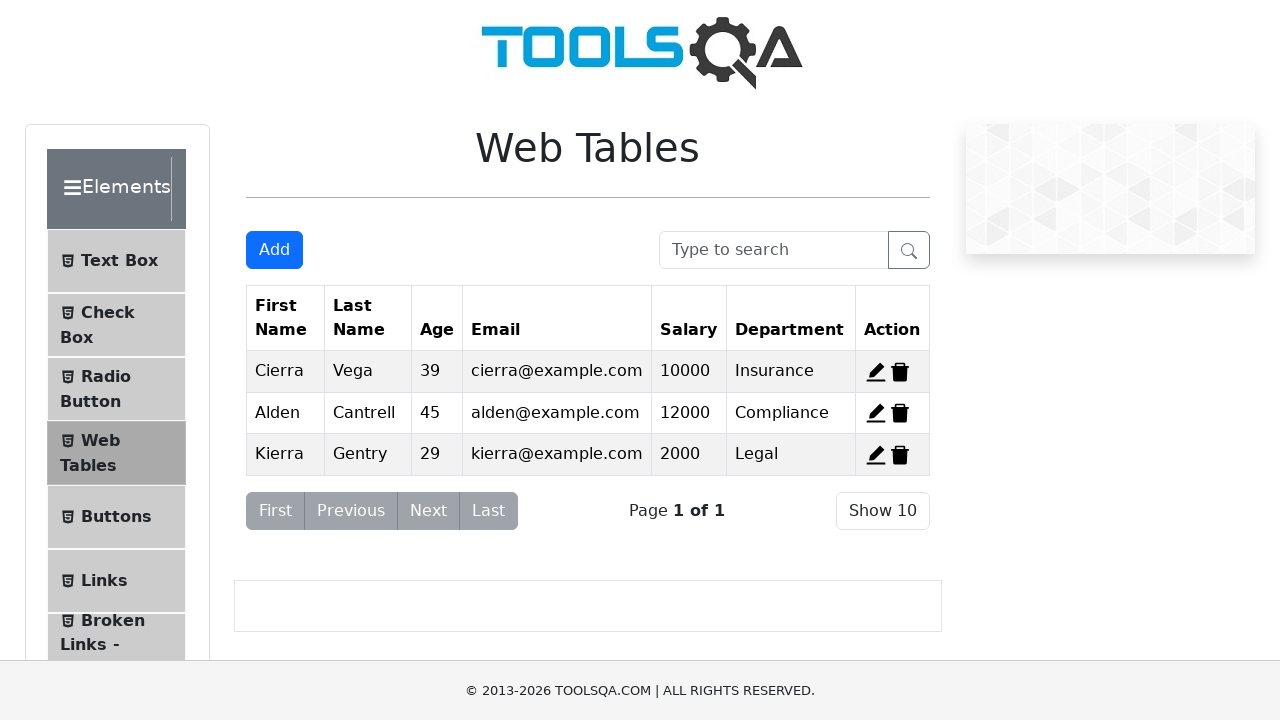

Clicked delete button for first record at (900, 372) on #delete-record-1
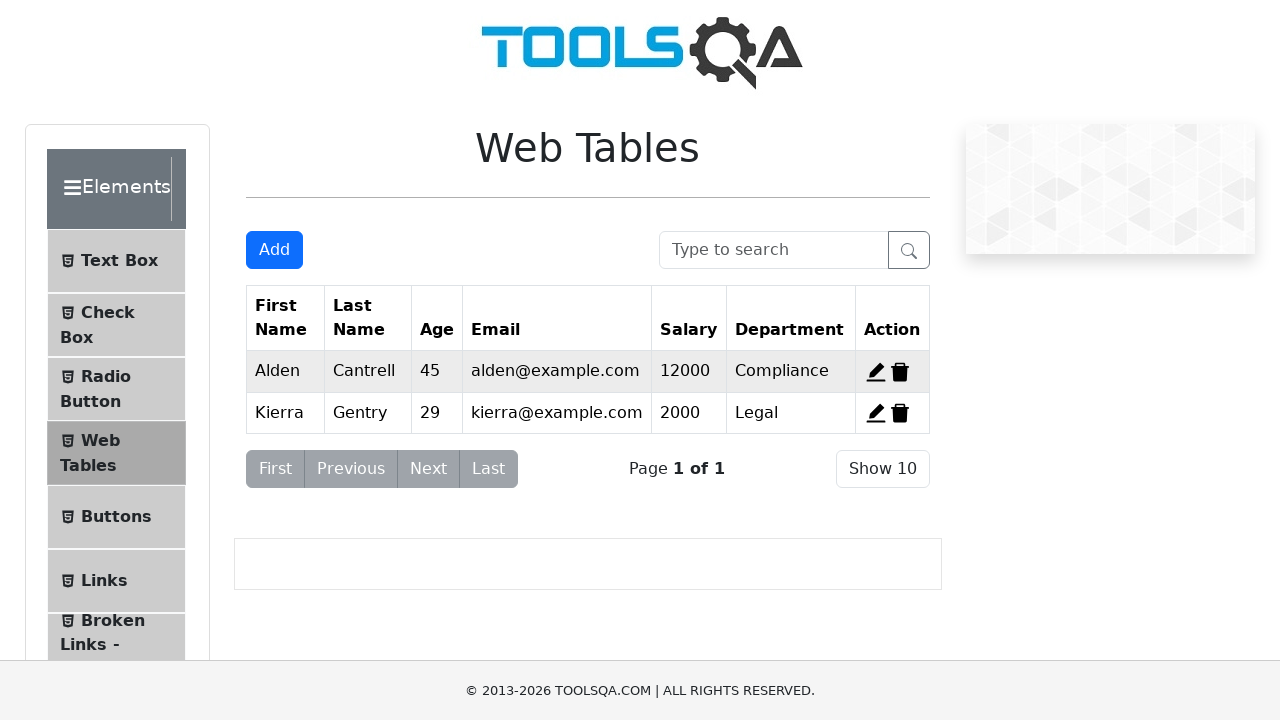

Waited for deletion to complete
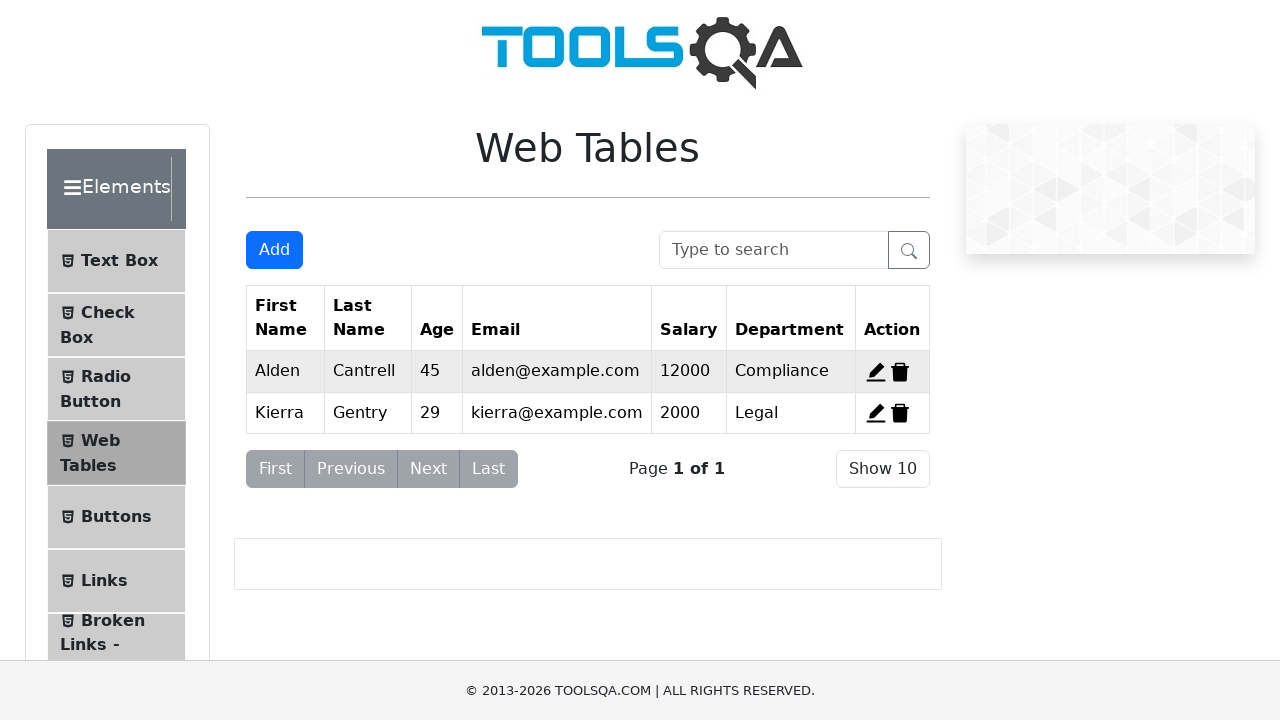

Clicked add new record button at (274, 250) on #addNewRecordButton
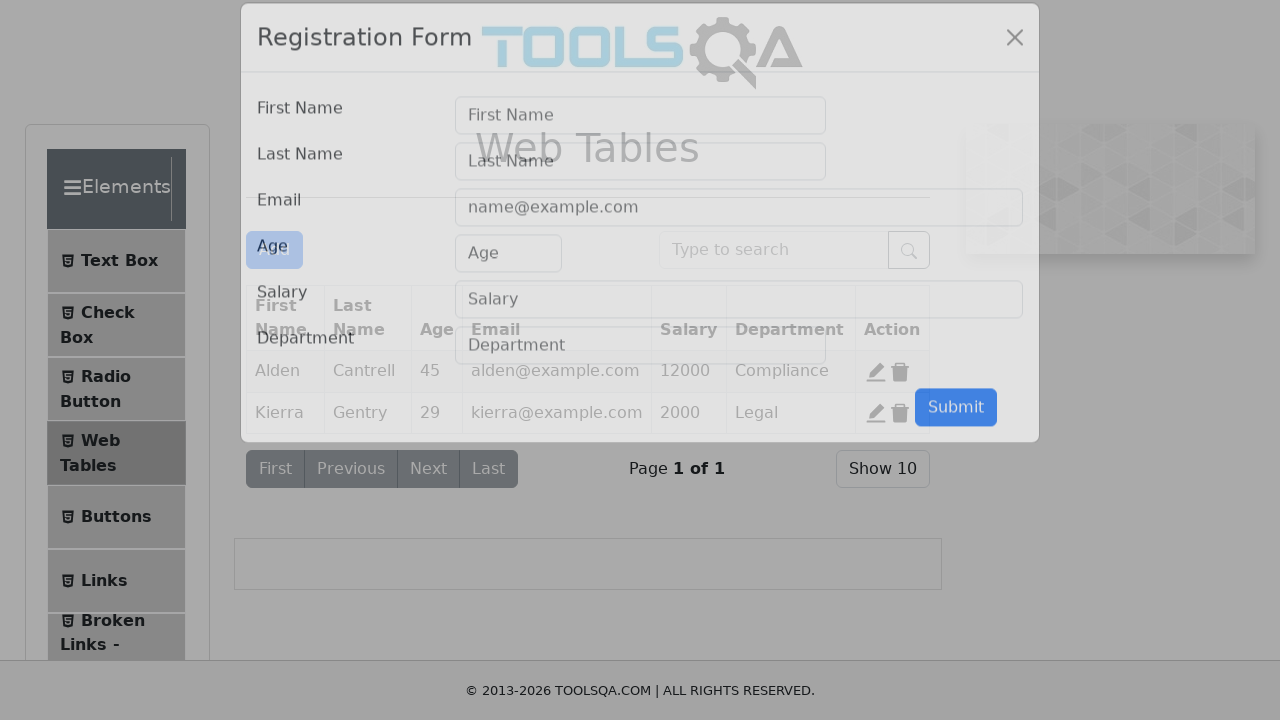

Registration form modal appeared
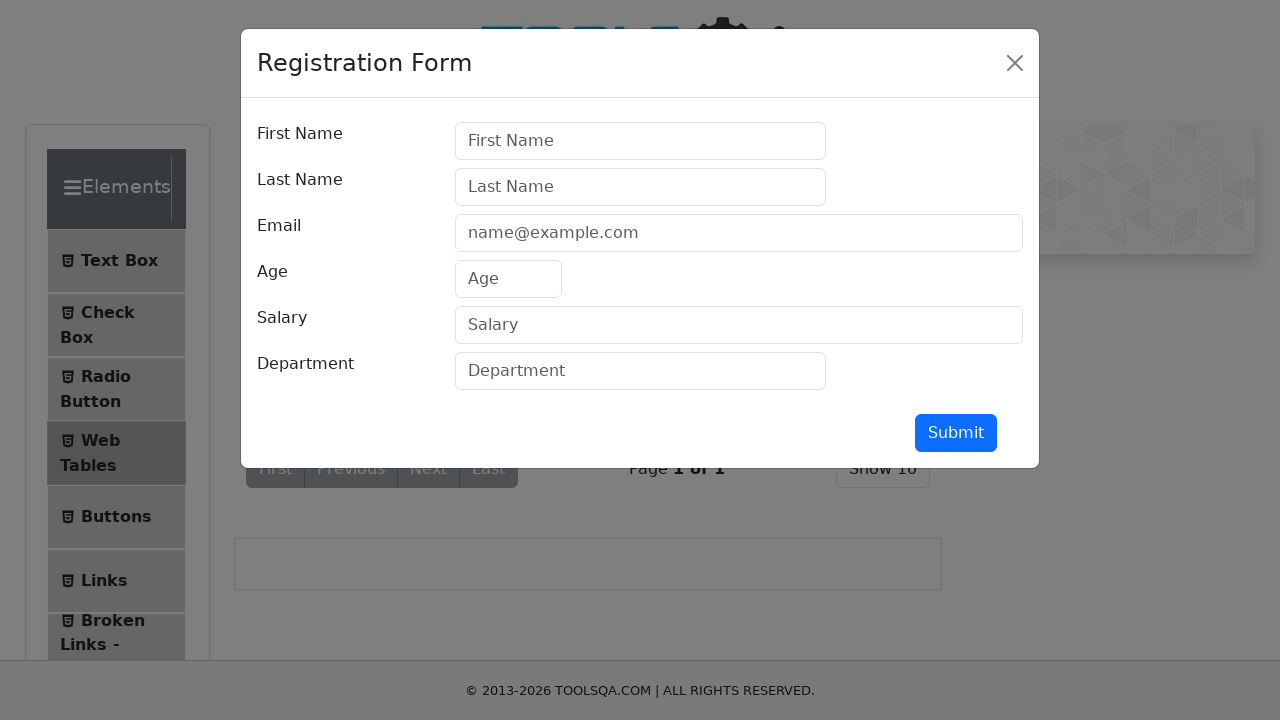

Filled first name field with 'Kira' on #firstName
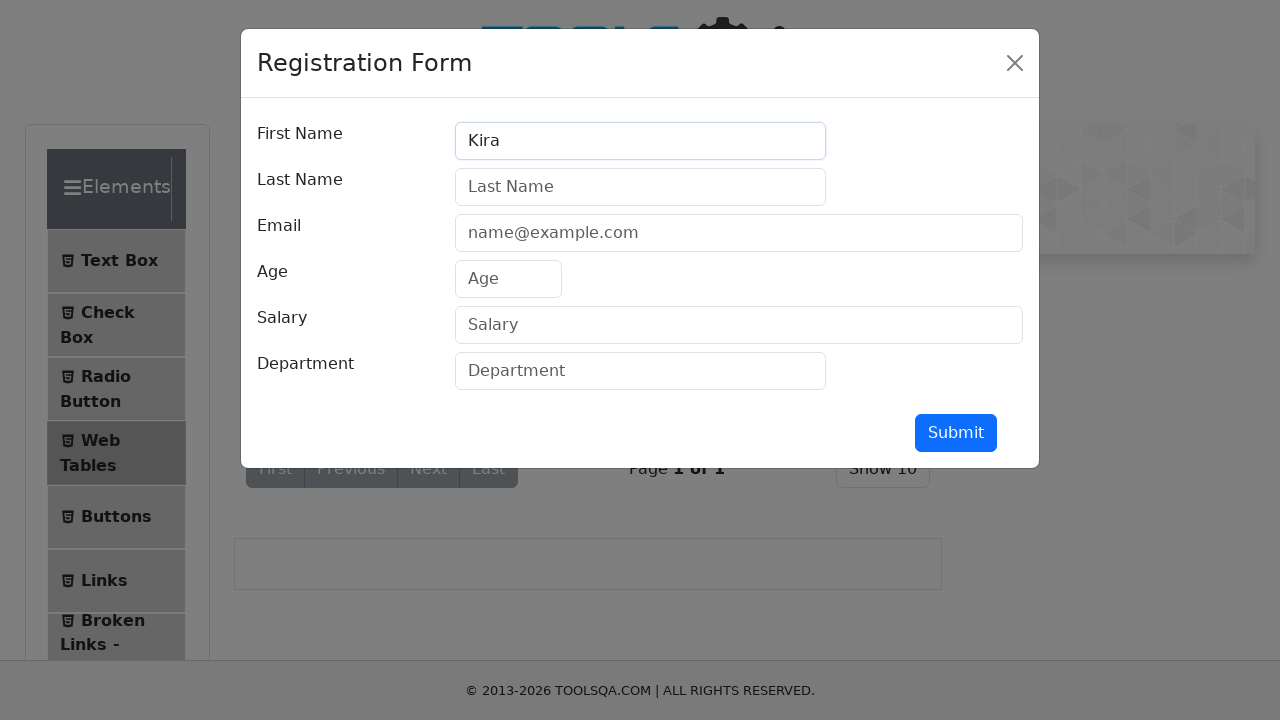

Filled last name field with 'Maccoll' on #lastName
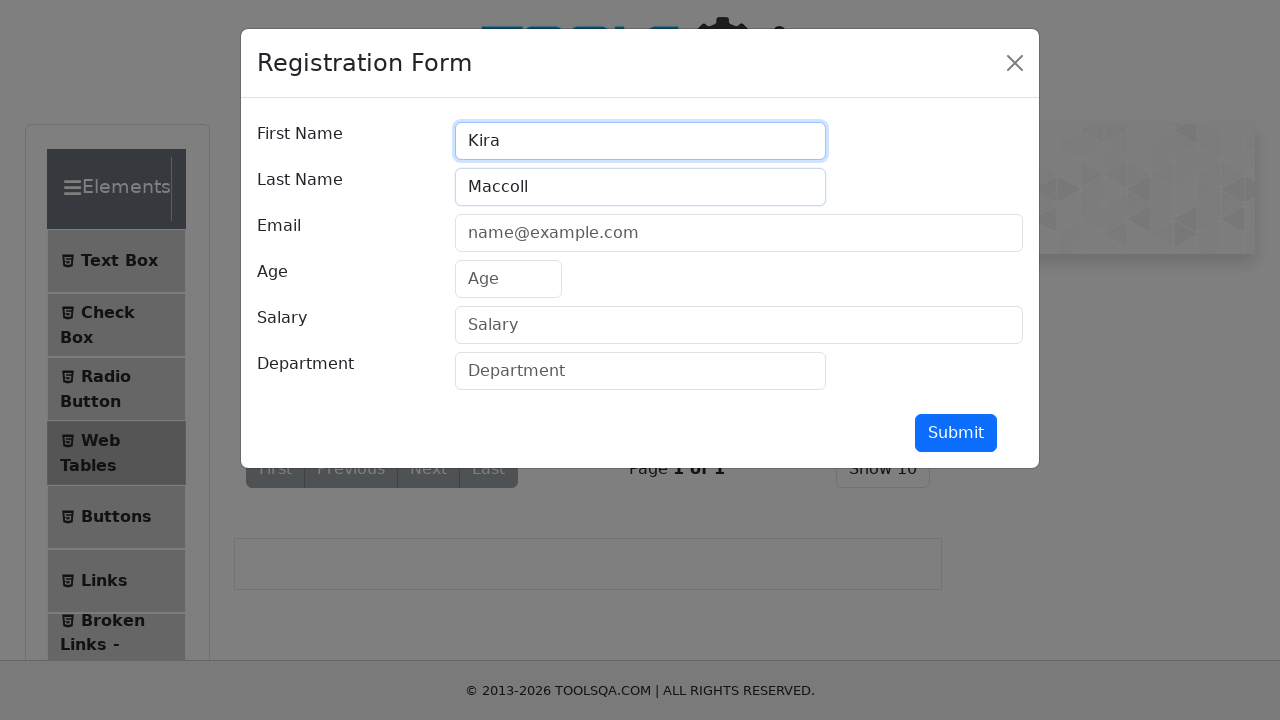

Filled email field with 'kira@gmail.com' on #userEmail
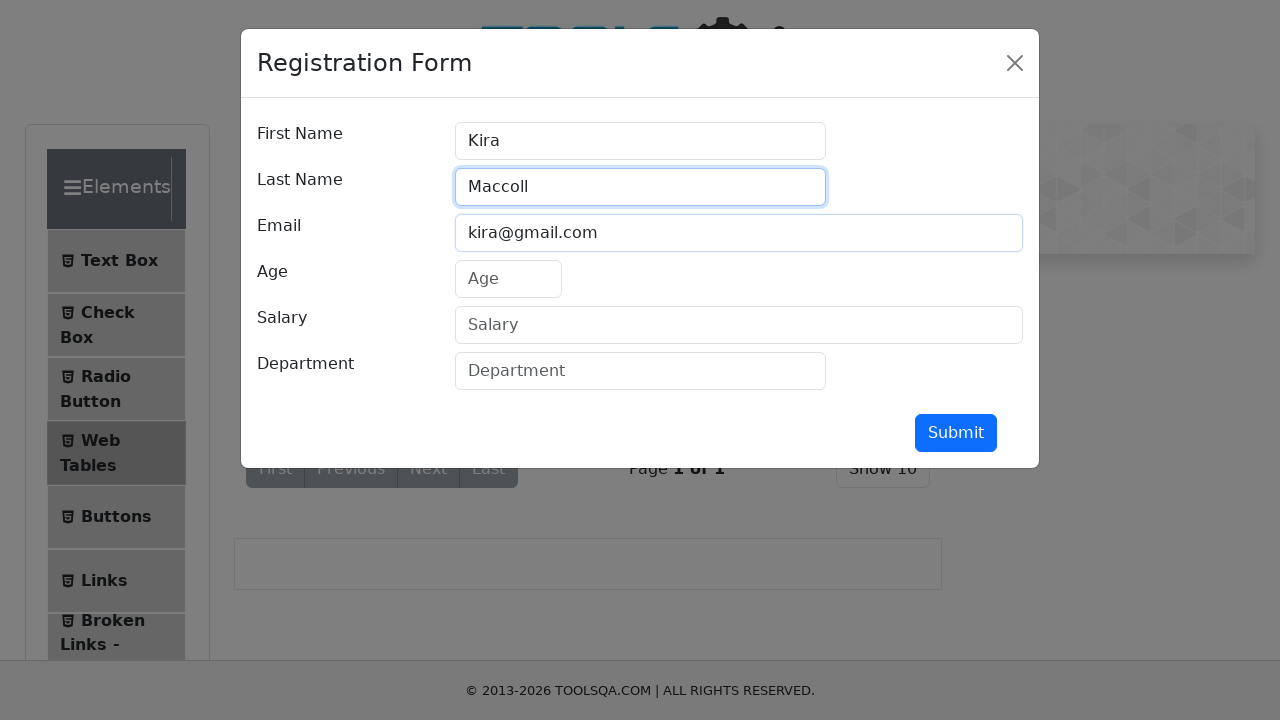

Filled age field with '52' on #age
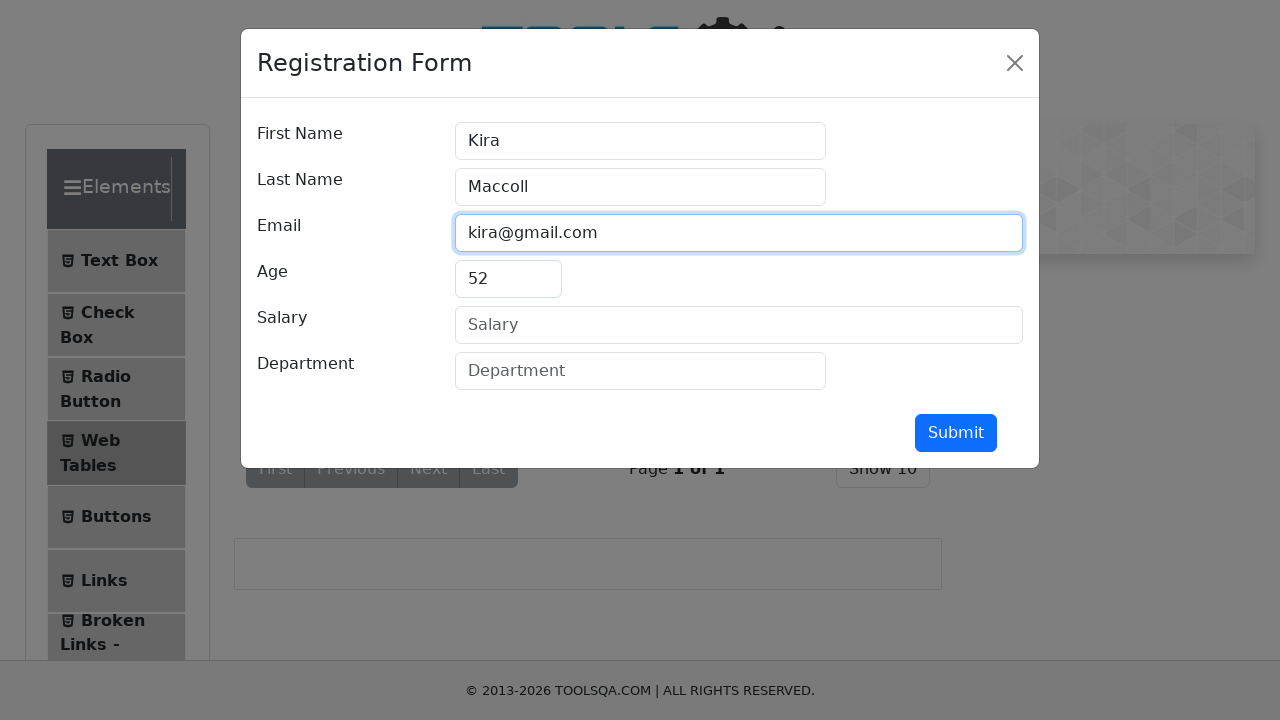

Filled salary field with '13000' on #salary
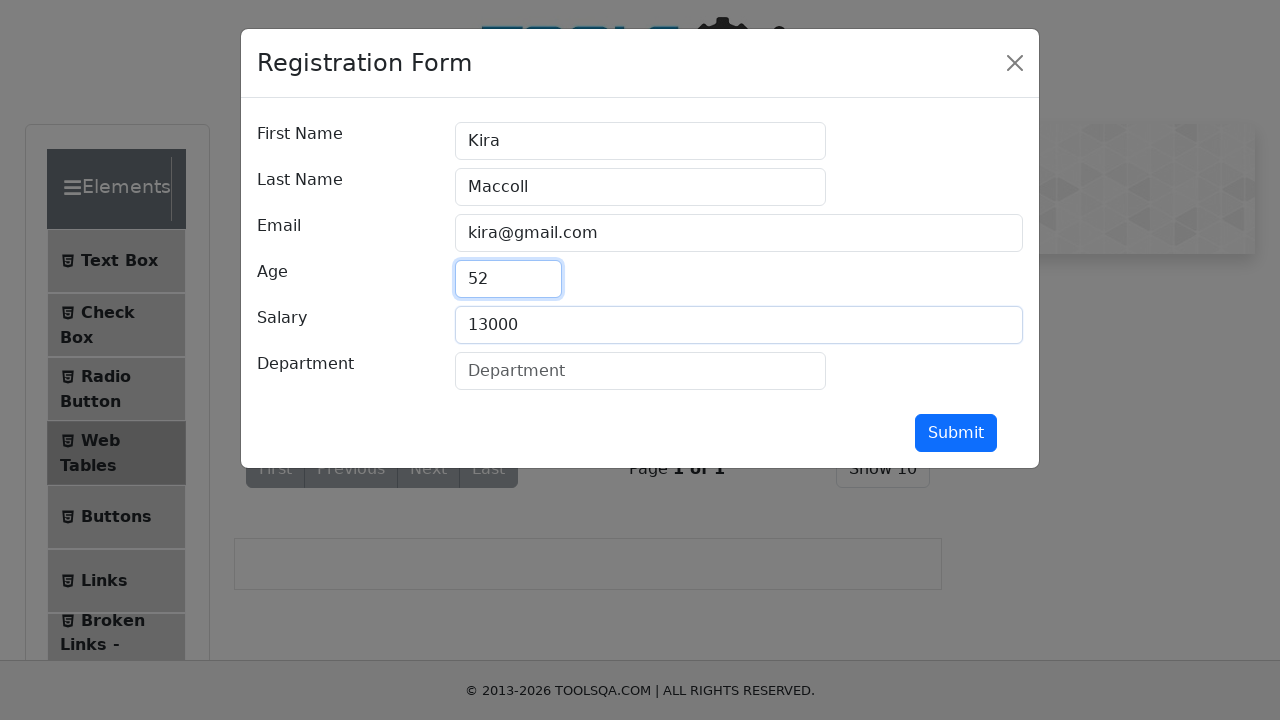

Filled department field with 'Legal' on #department
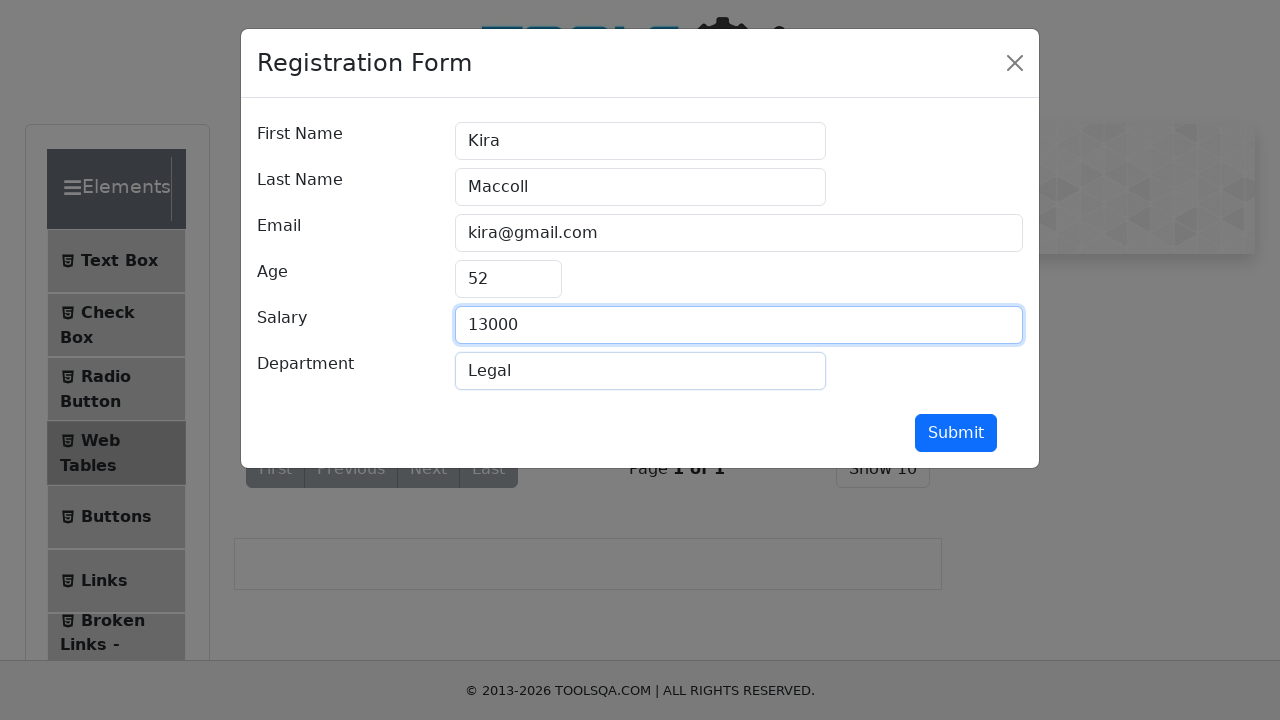

Clicked submit button to add new record at (956, 433) on #submit
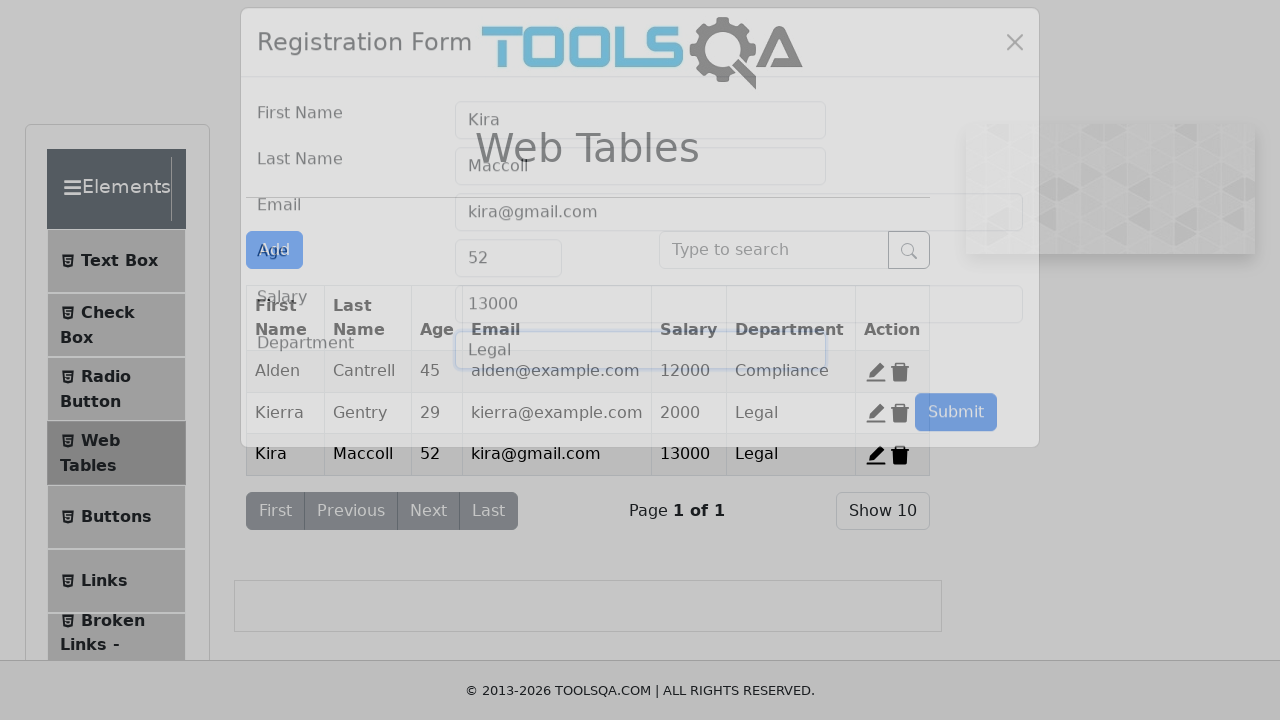

Form closed and web table updated with new record
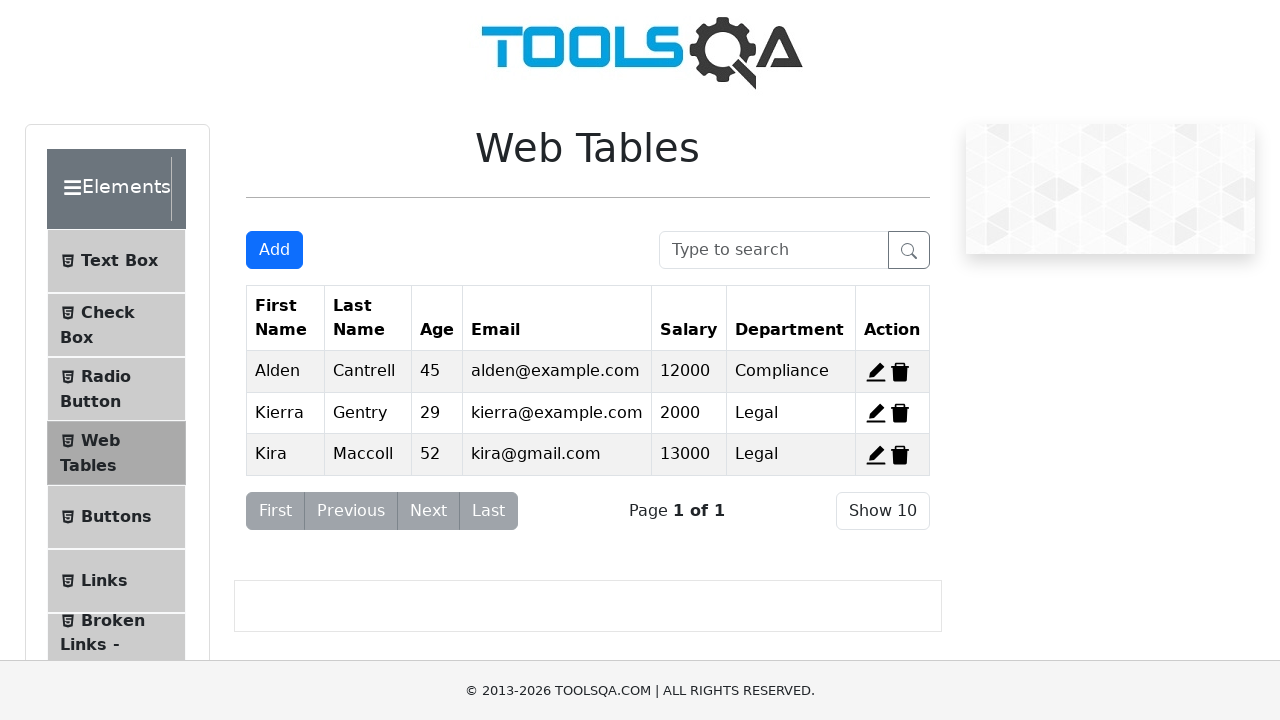

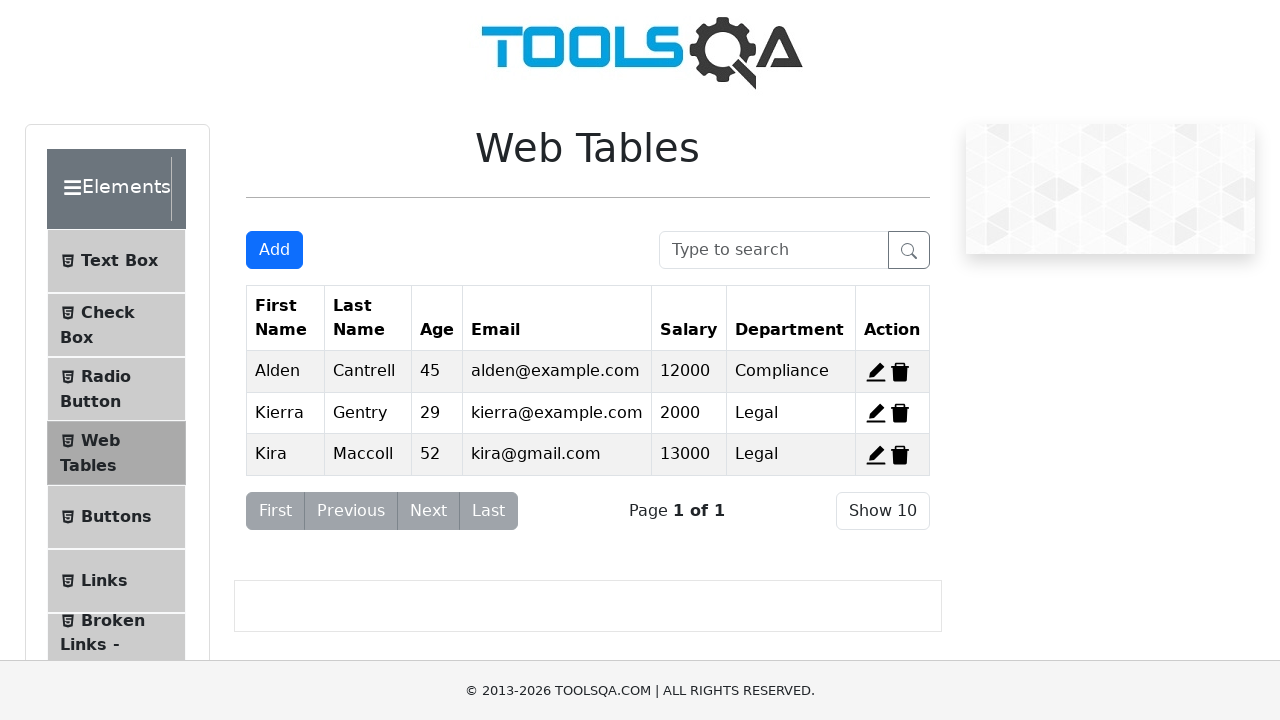